Navigates to HDFC website with browser configured to disable notifications

Starting URL: https://www.hdfc.com

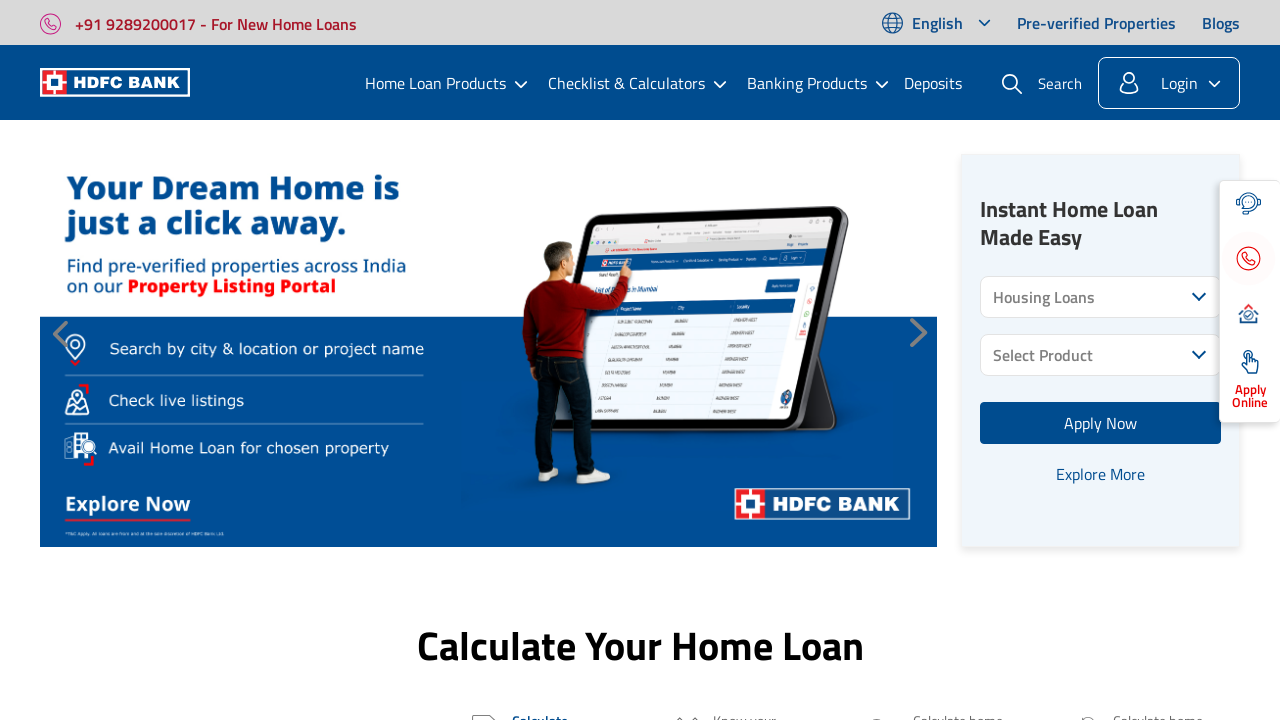

Waited for page to load completely (domcontentloaded state)
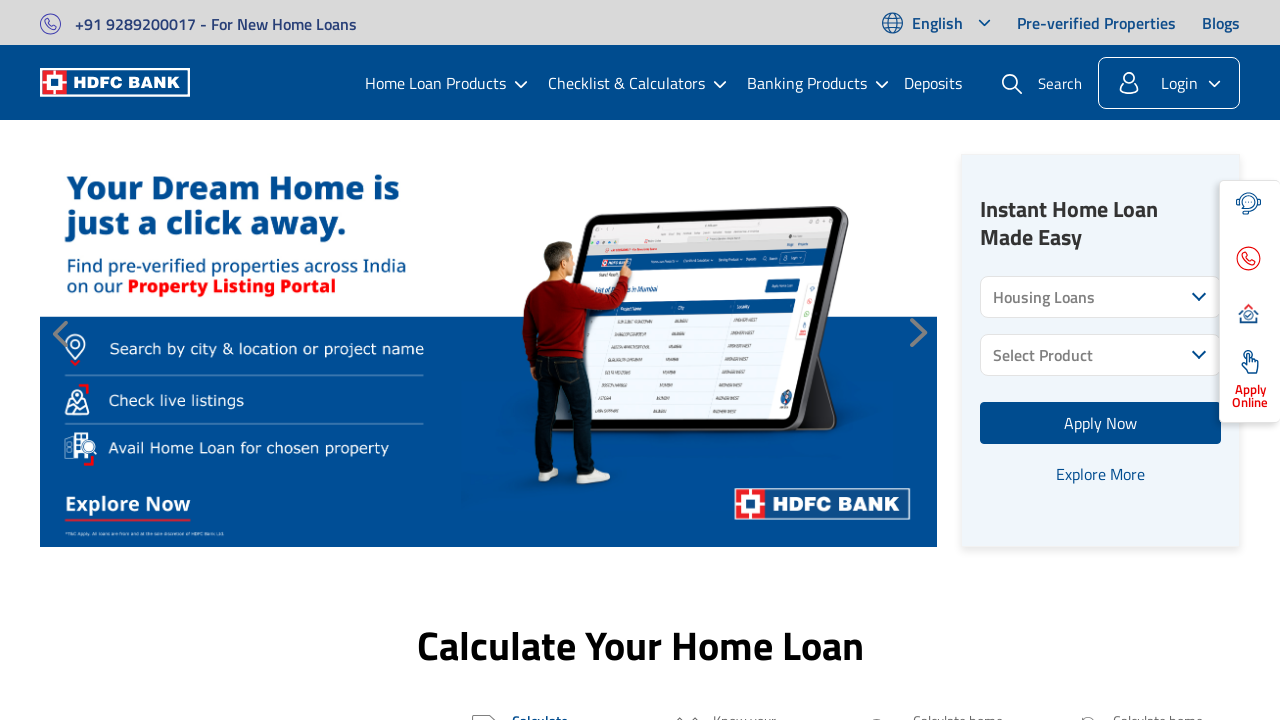

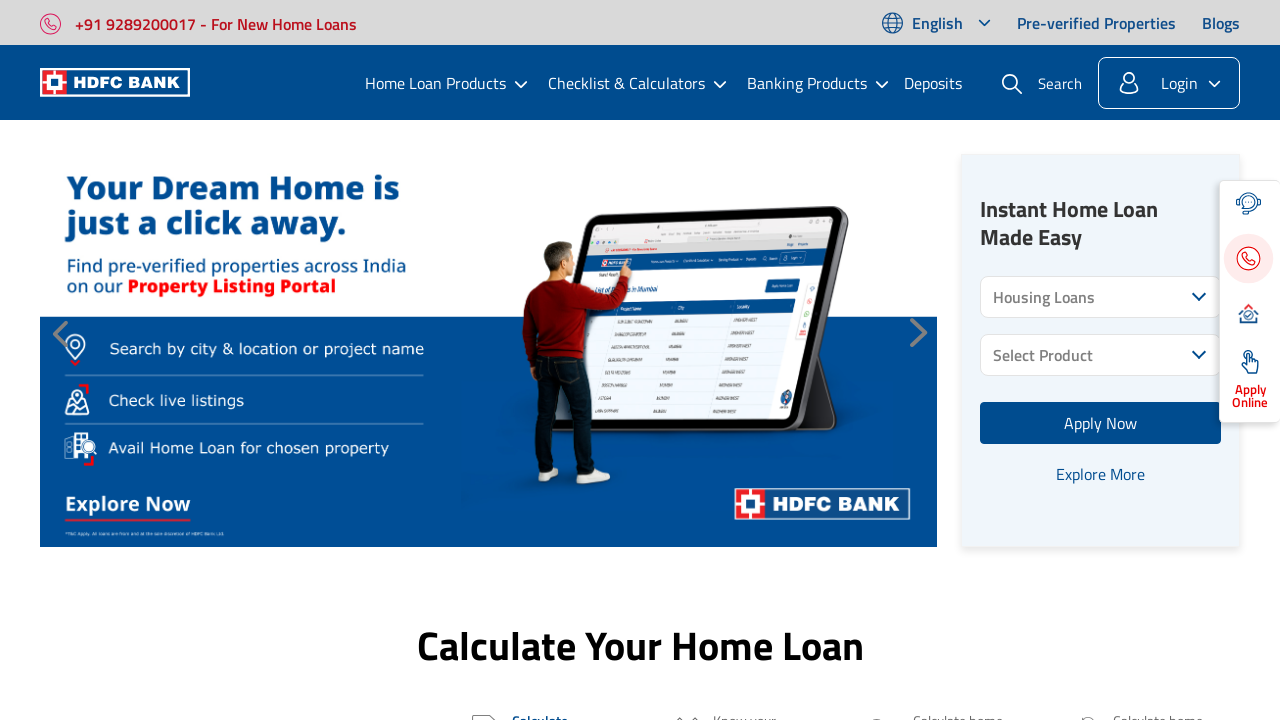